Navigates to web form and verifies checkbox and radio button elements are present with correct labels

Starting URL: https://bonigarcia.dev/selenium-webdriver-java/

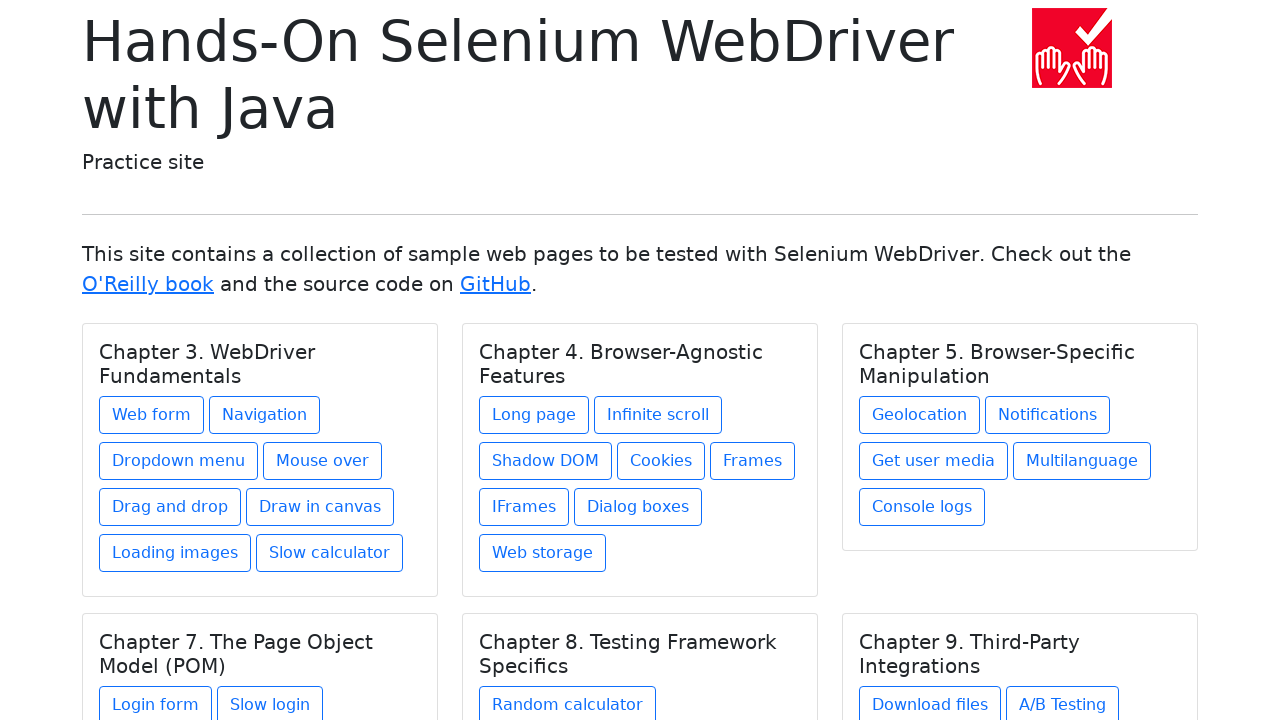

Clicked on web form link at (152, 415) on a[href*='web-form']
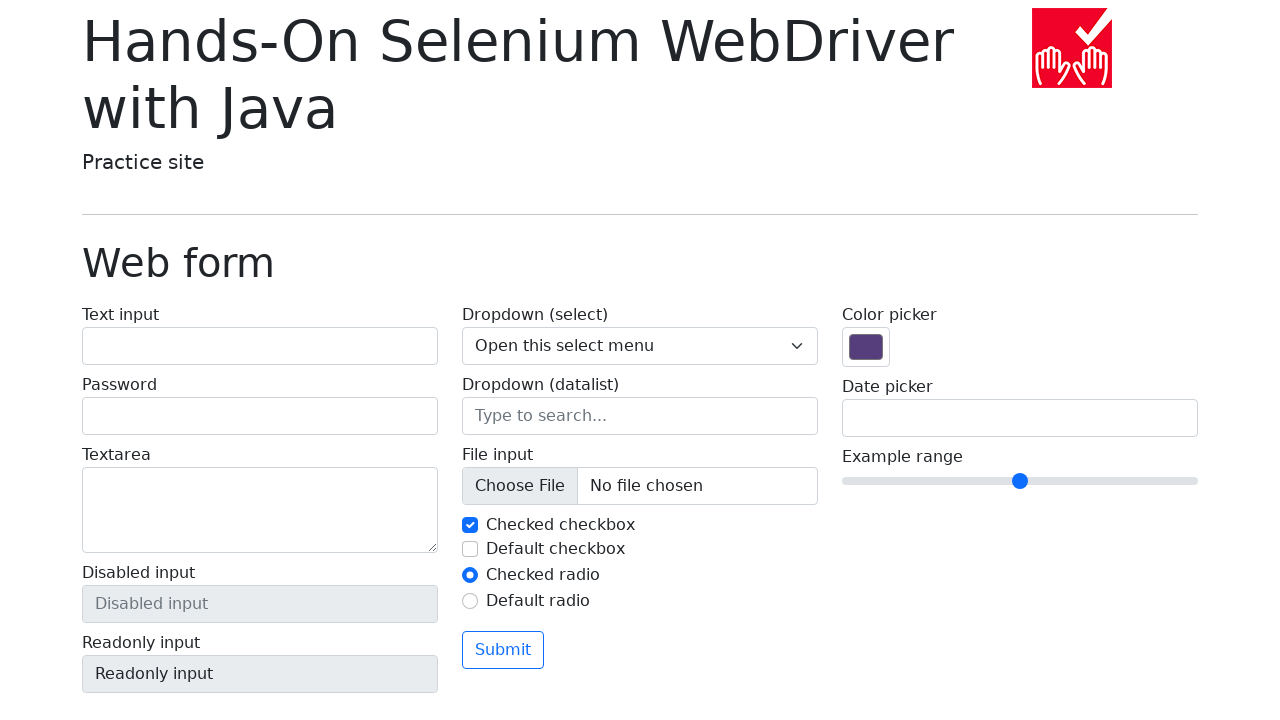

First checkbox element loaded
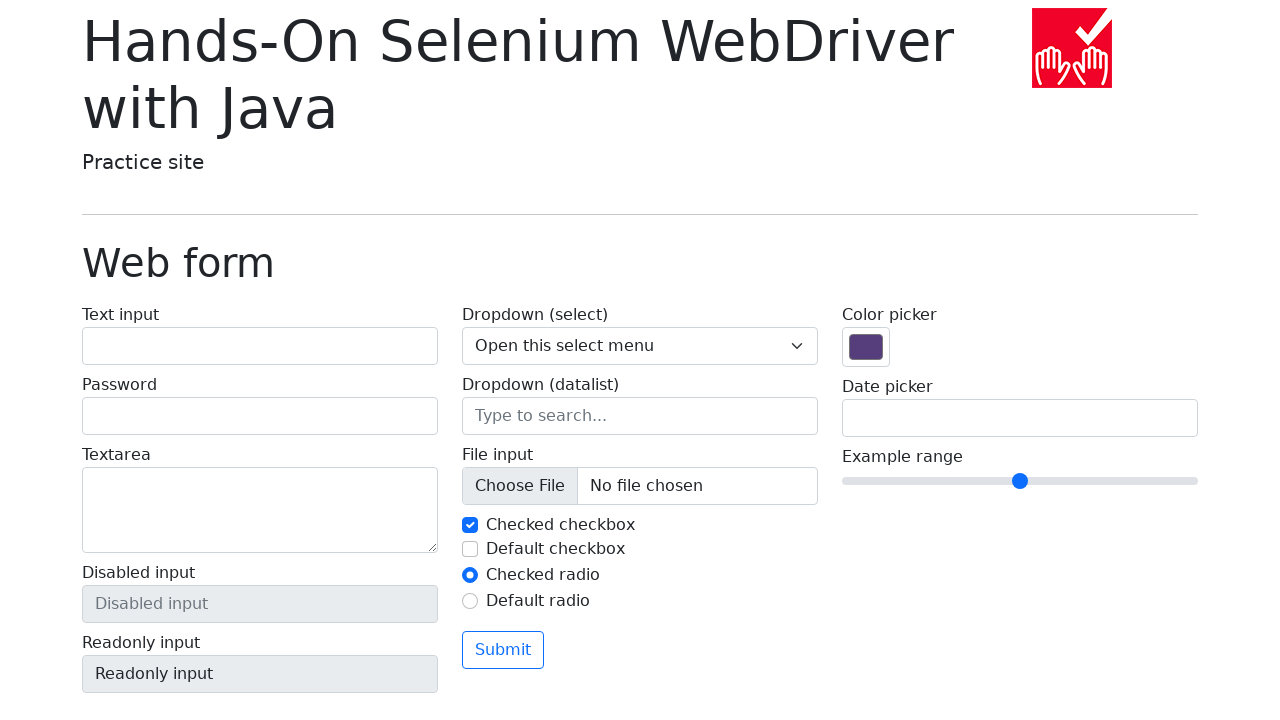

Second checkbox element loaded
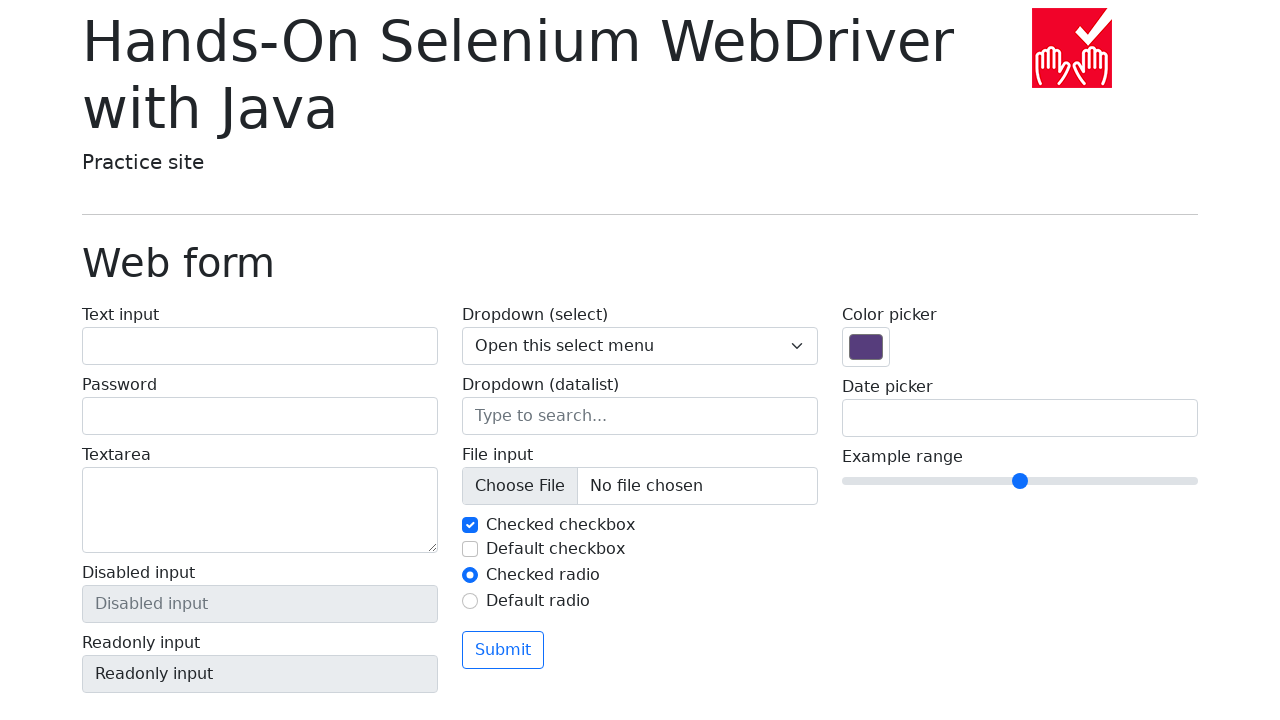

First radio button element loaded
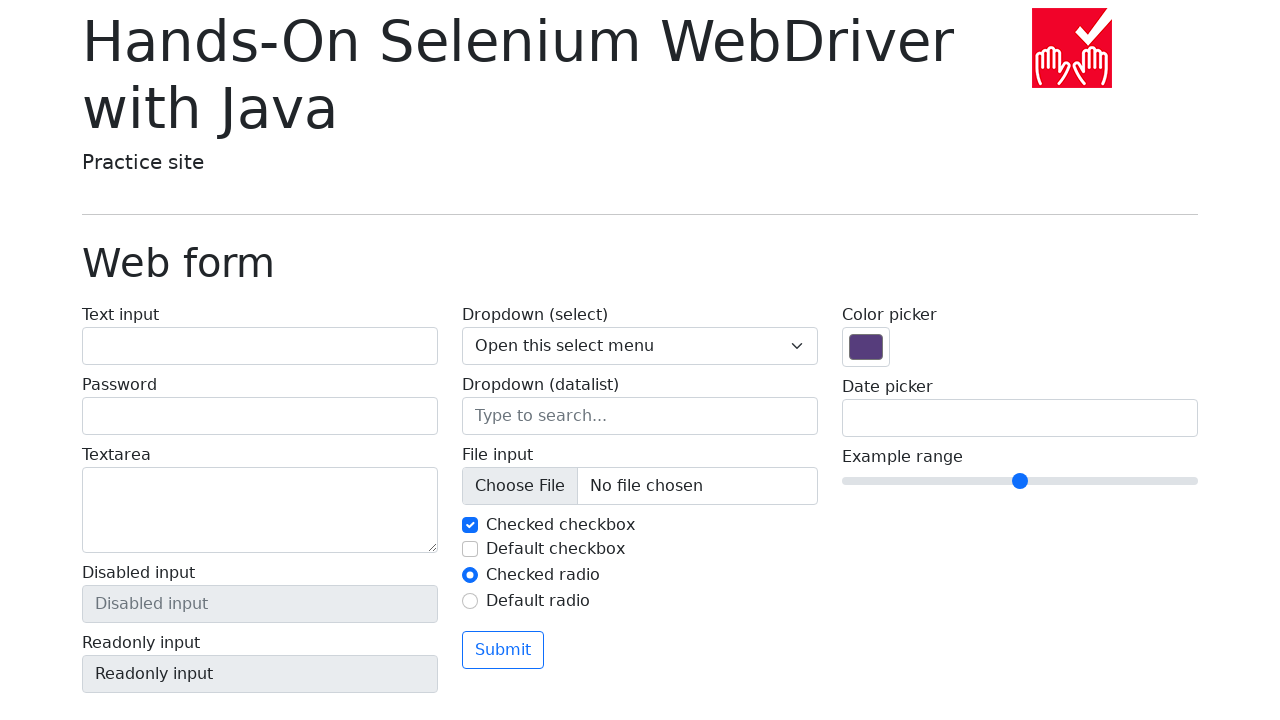

Second radio button element loaded
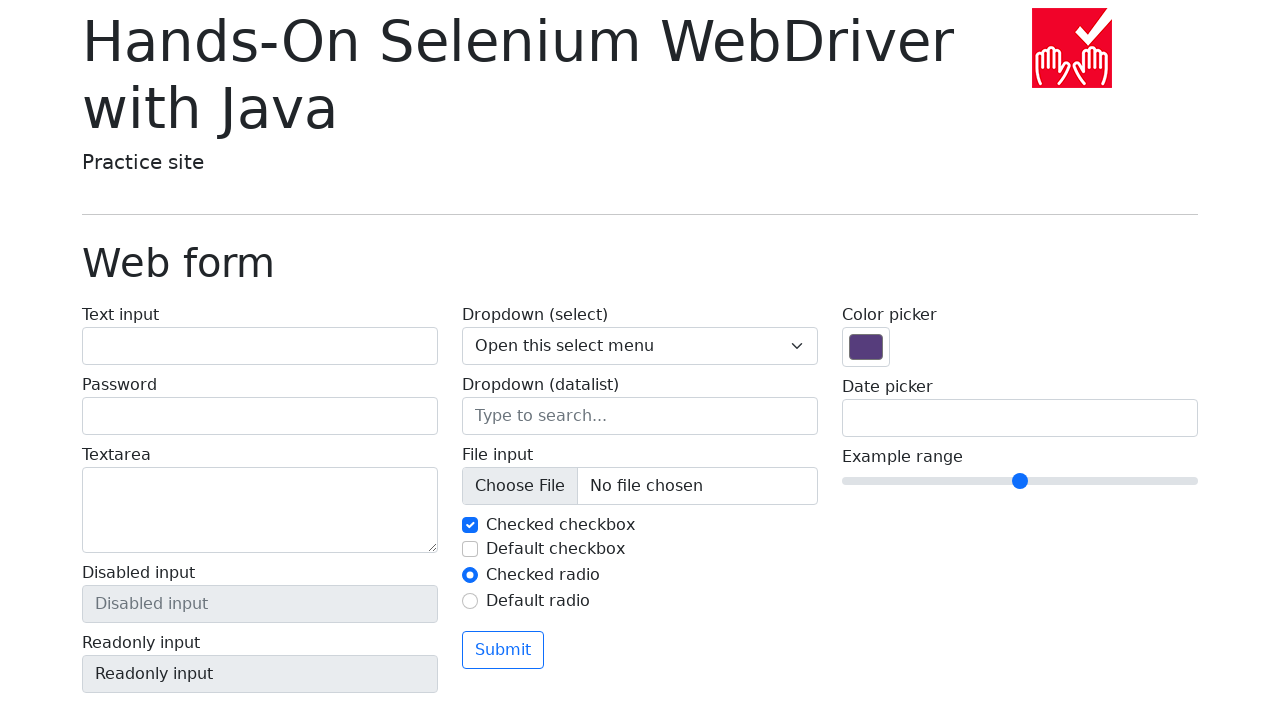

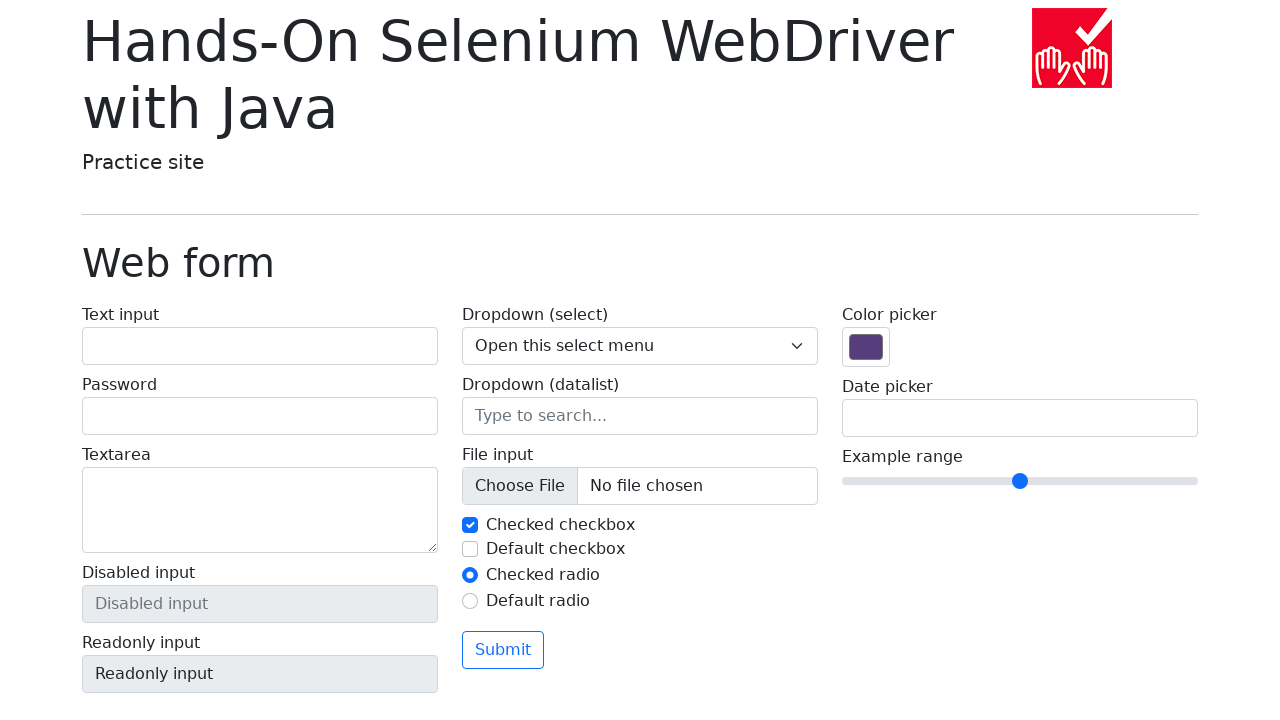